Tests calendar date picker functionality by selecting a specific date (June 15, 2026) through the calendar navigation and validates that the selected date values are correctly displayed in the input fields.

Starting URL: https://rahulshettyacademy.com/seleniumPractise/#/offers

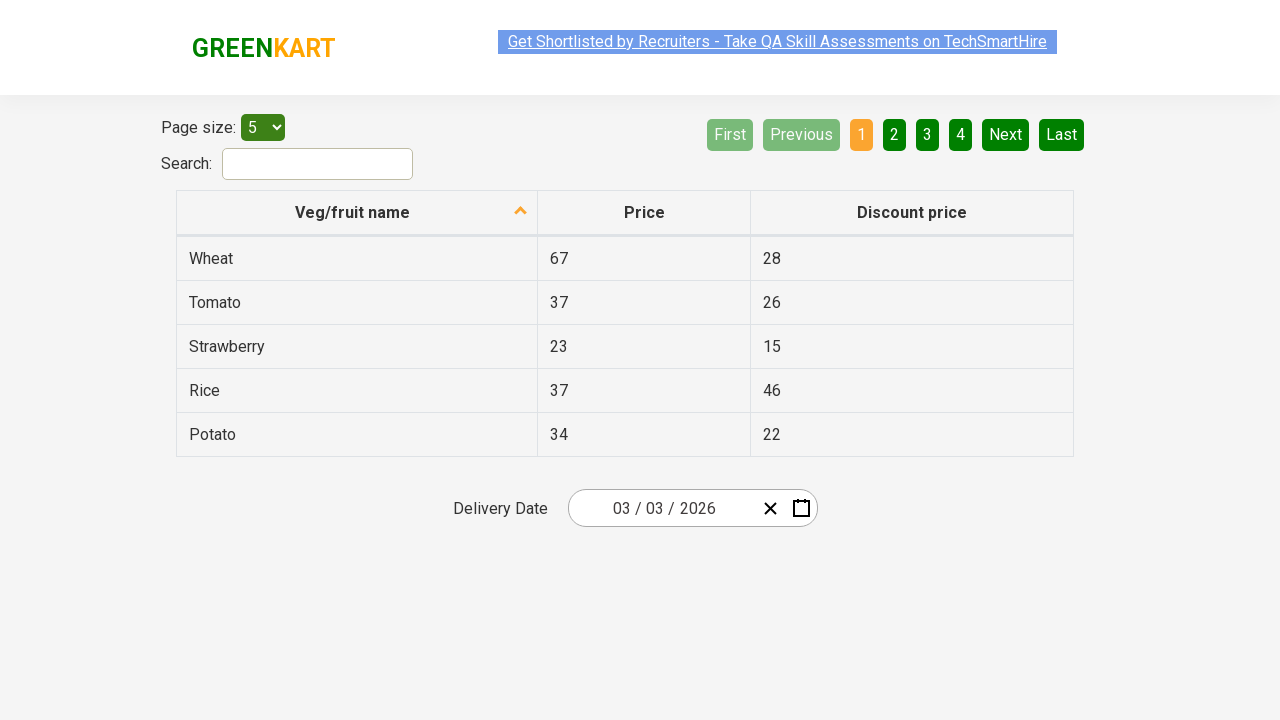

Clicked date picker input group to open calendar at (662, 508) on .react-date-picker__inputGroup
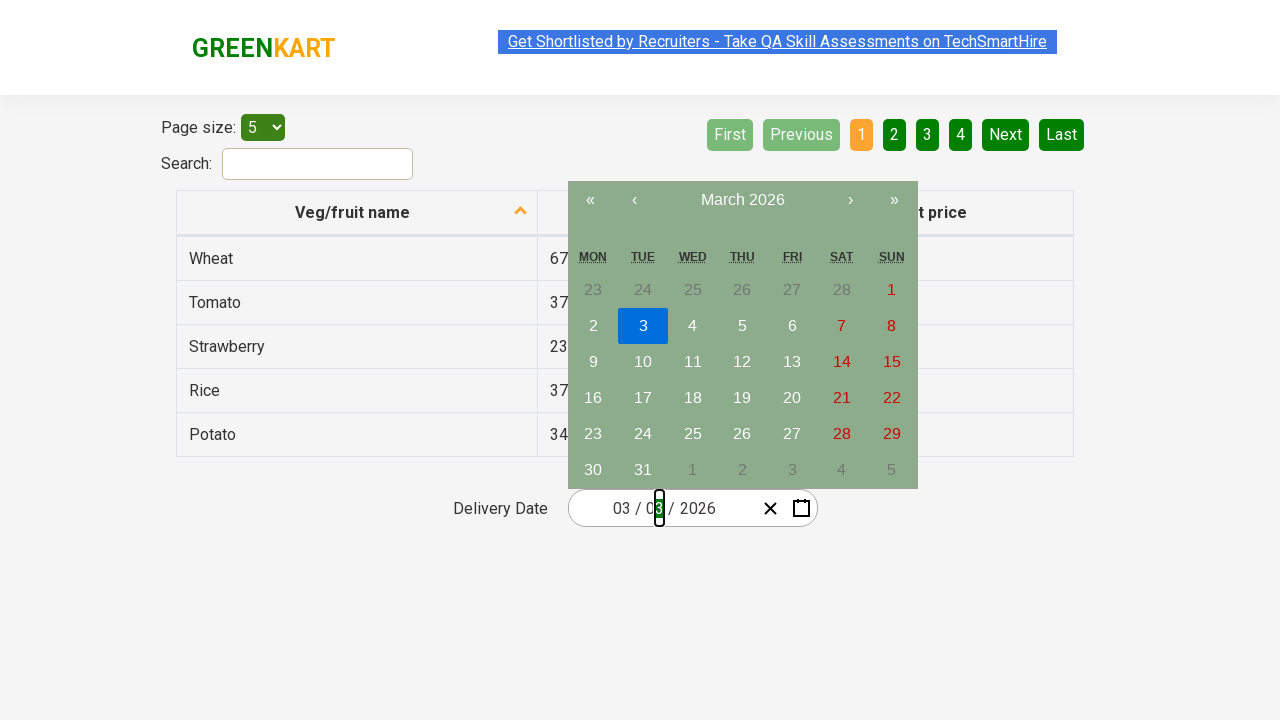

Clicked navigation label to navigate to month view at (742, 200) on .react-calendar__navigation__label__labelText
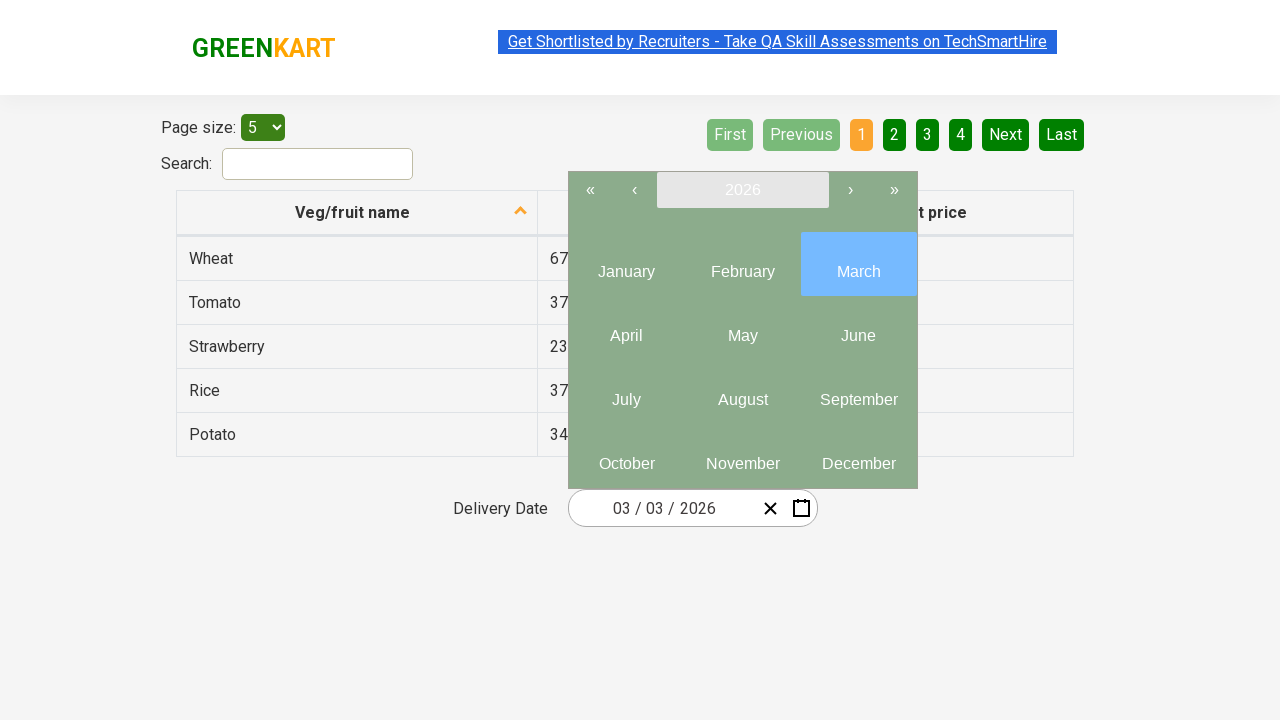

Clicked navigation label again to navigate to year view at (742, 190) on .react-calendar__navigation__label__labelText
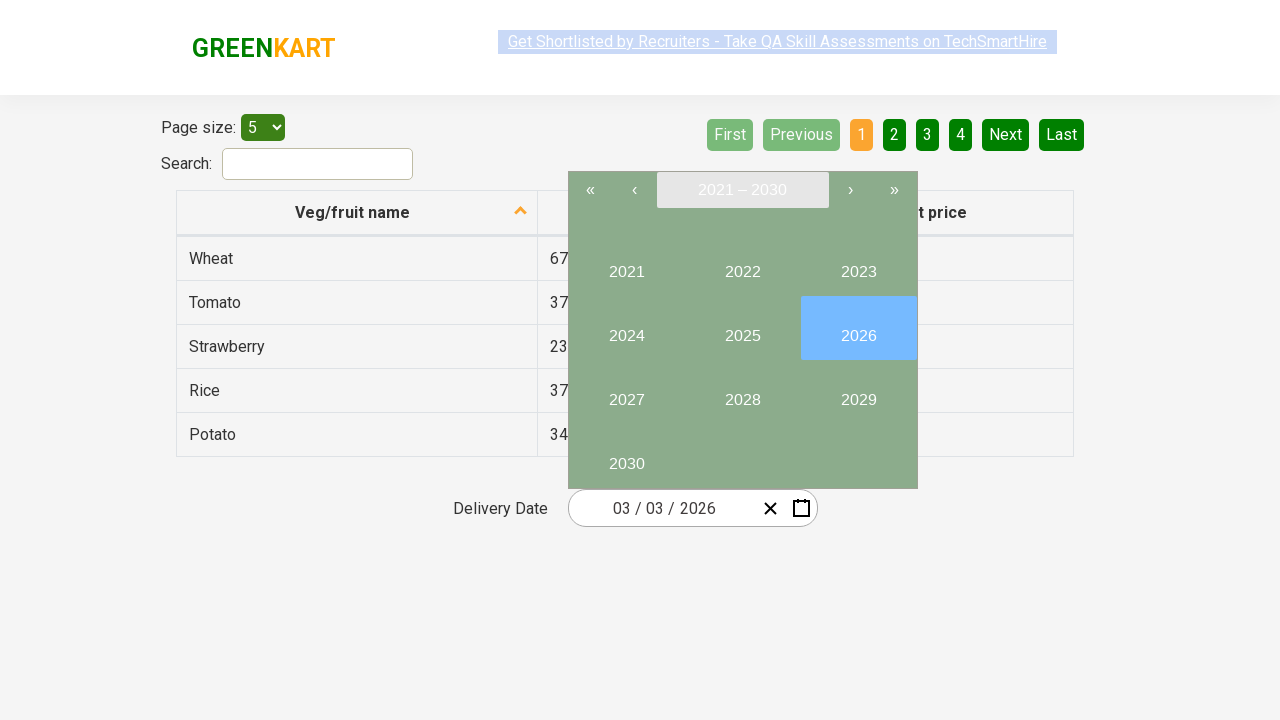

Selected year 2026 at (858, 328) on internal:role=button[name="2026"i]
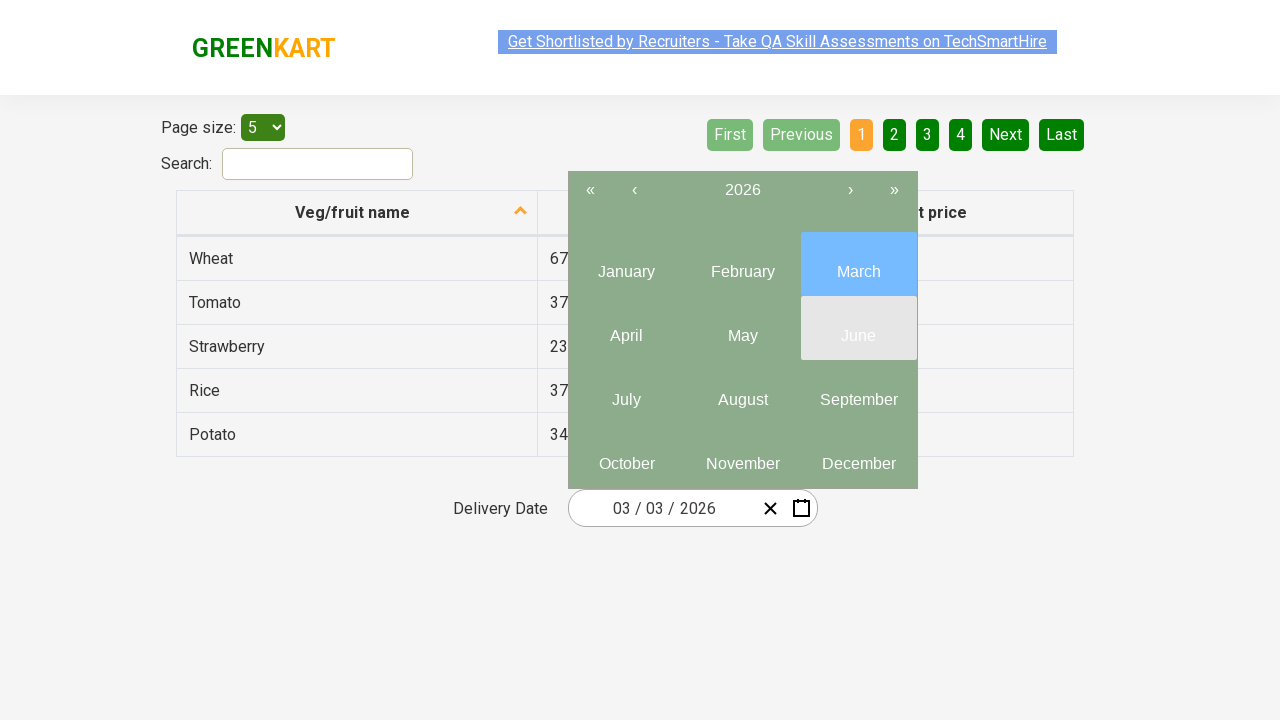

Selected month 6 (June) at (858, 328) on .react-calendar__year-view__months__month >> nth=5
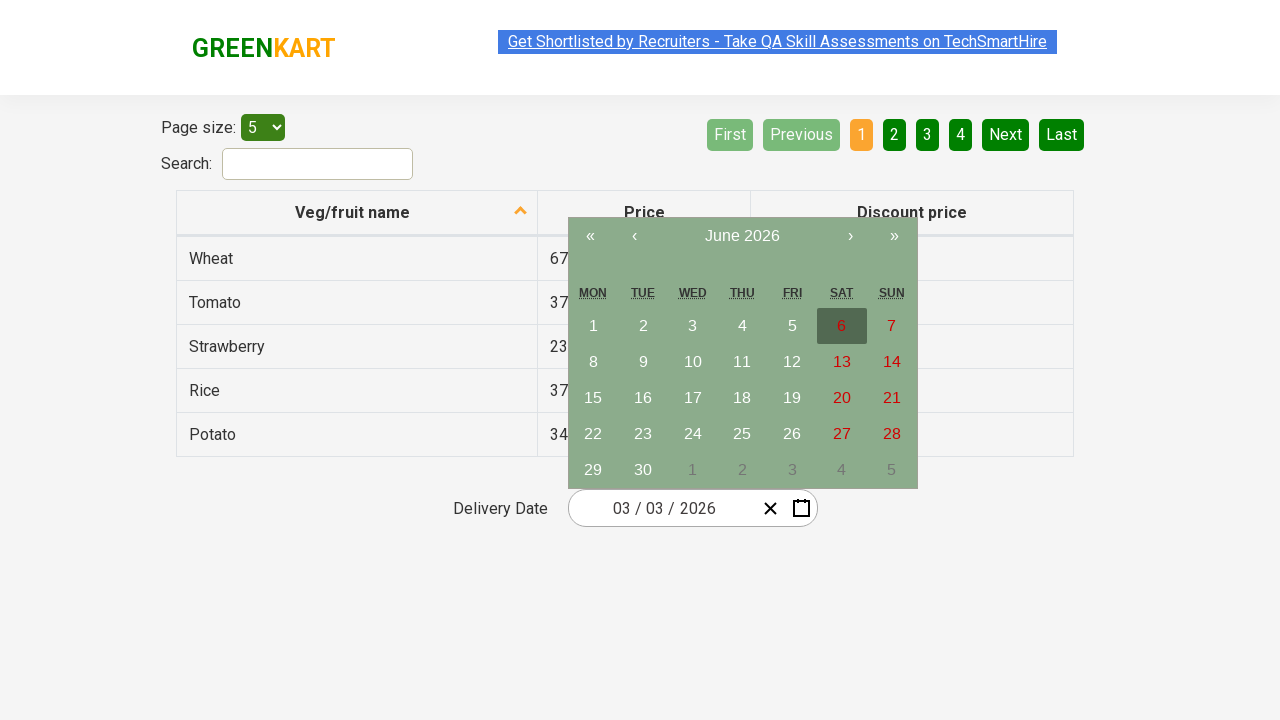

Selected date 15 at (593, 398) on //abbr[text()='15']
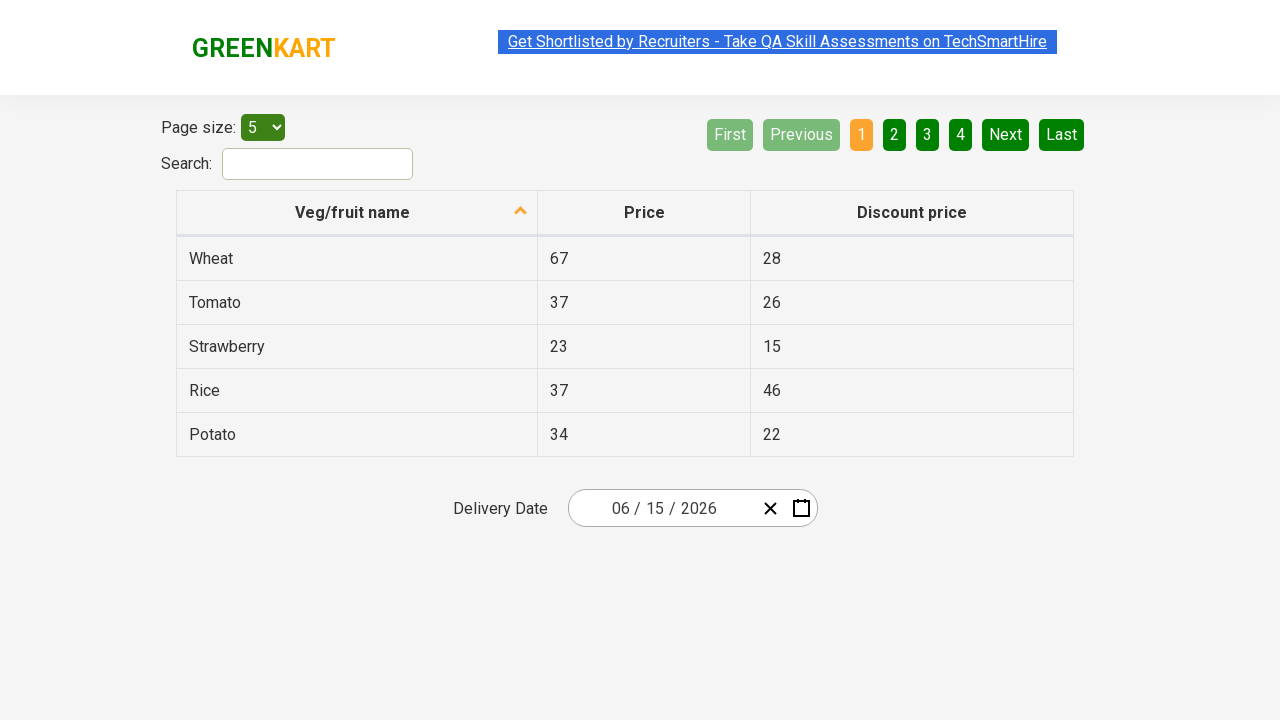

Retrieved input field value at index 0: 6
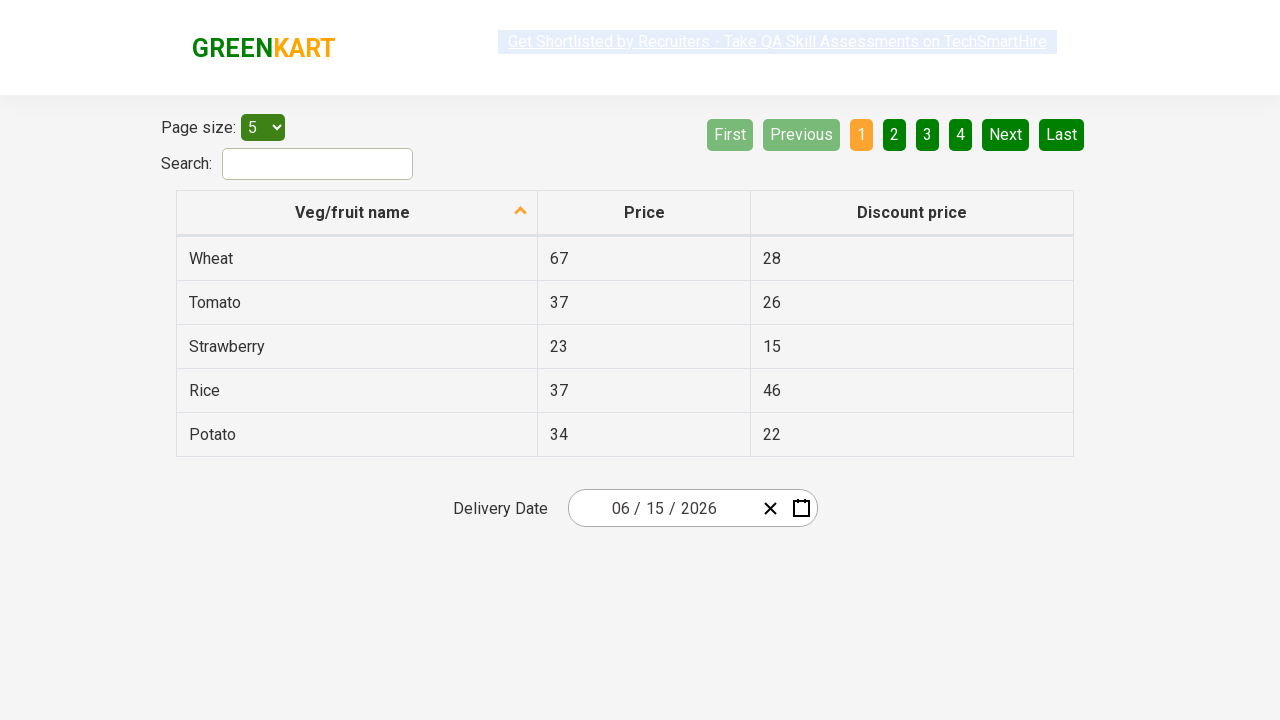

Validated input field 0 matches expected value 6
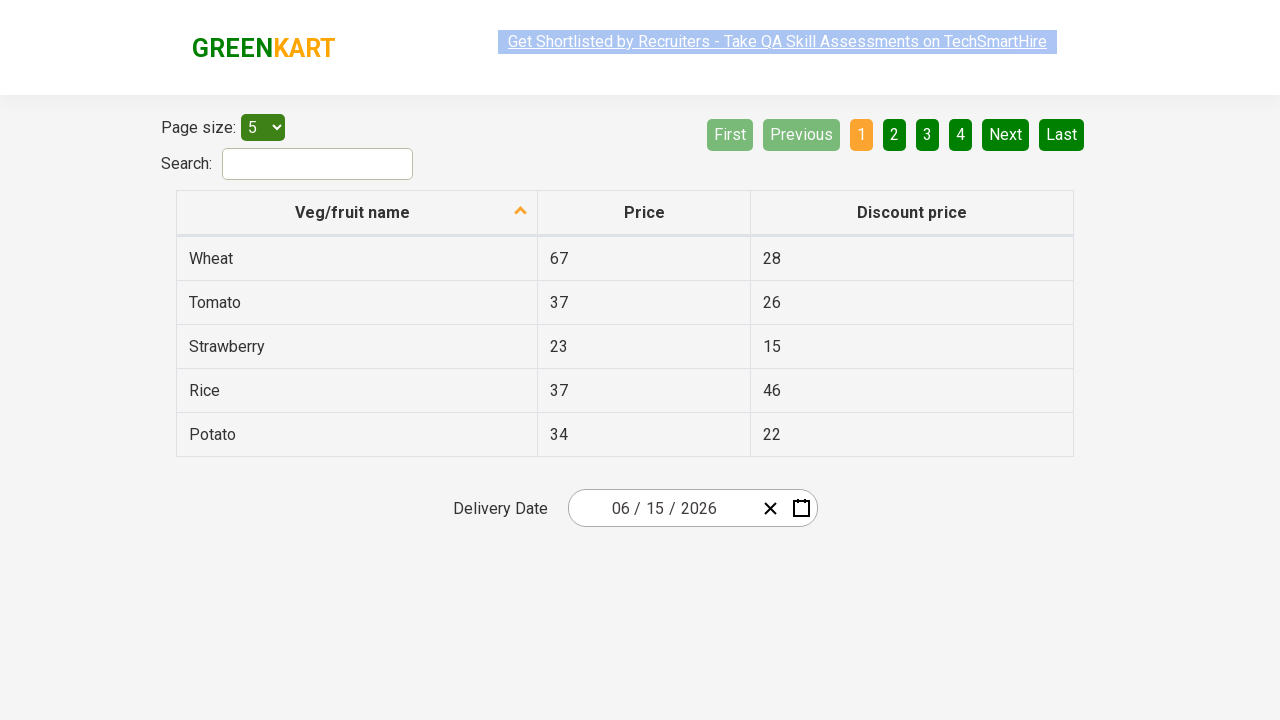

Retrieved input field value at index 1: 15
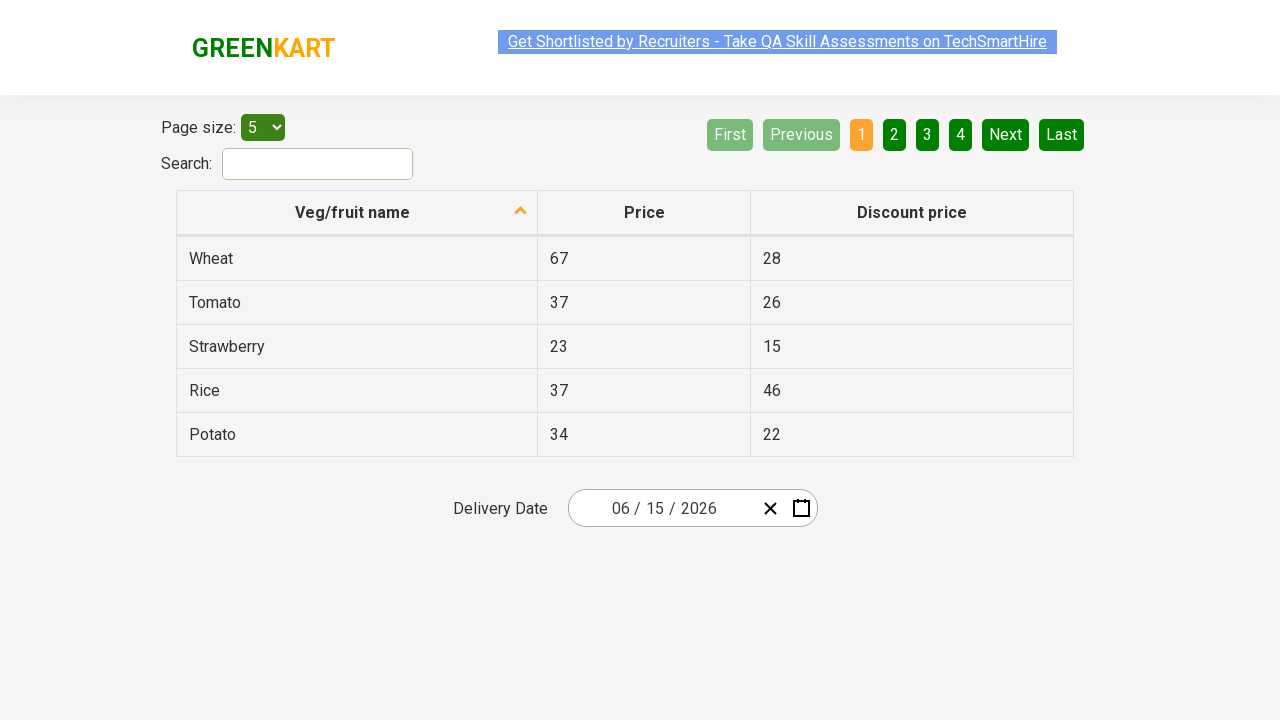

Validated input field 1 matches expected value 15
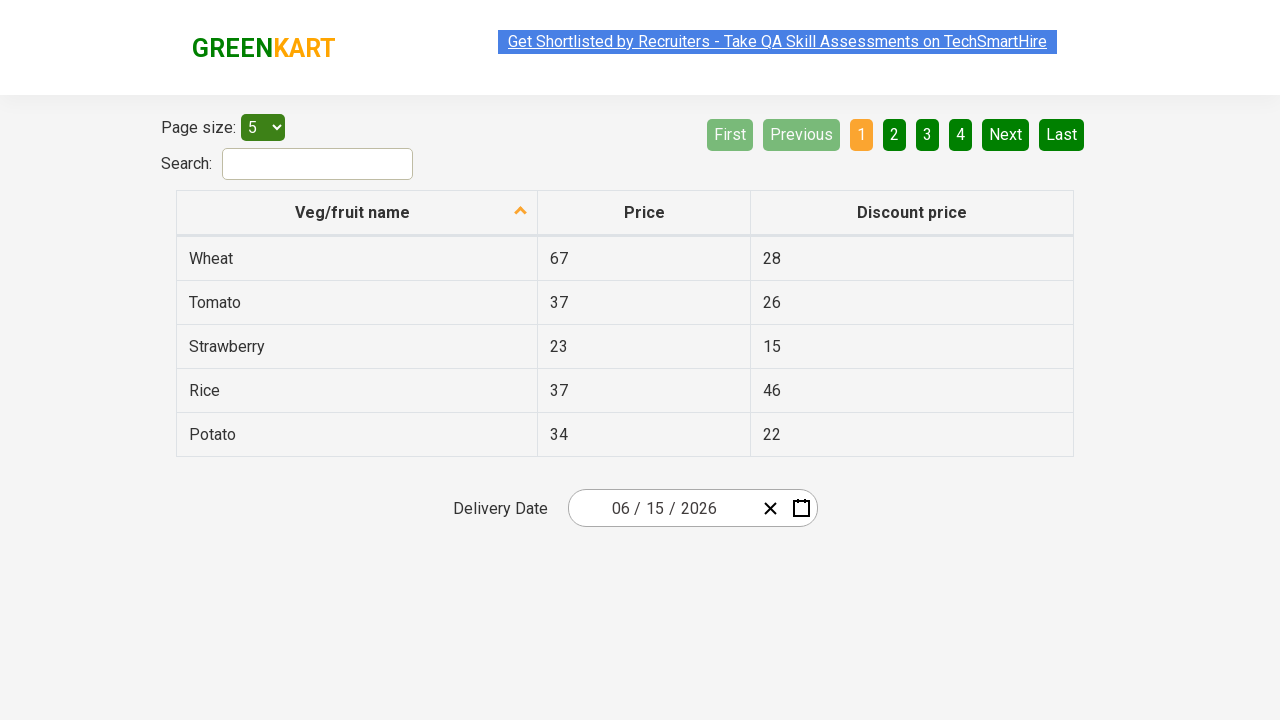

Retrieved input field value at index 2: 2026
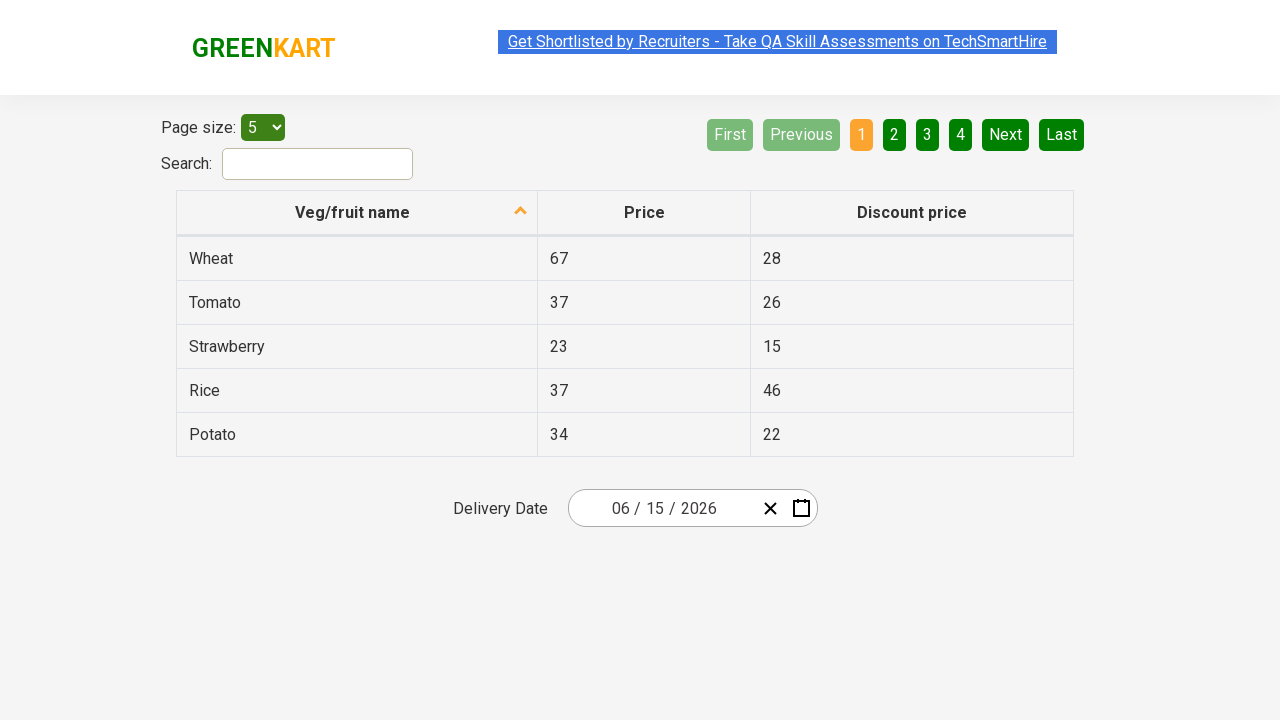

Validated input field 2 matches expected value 2026
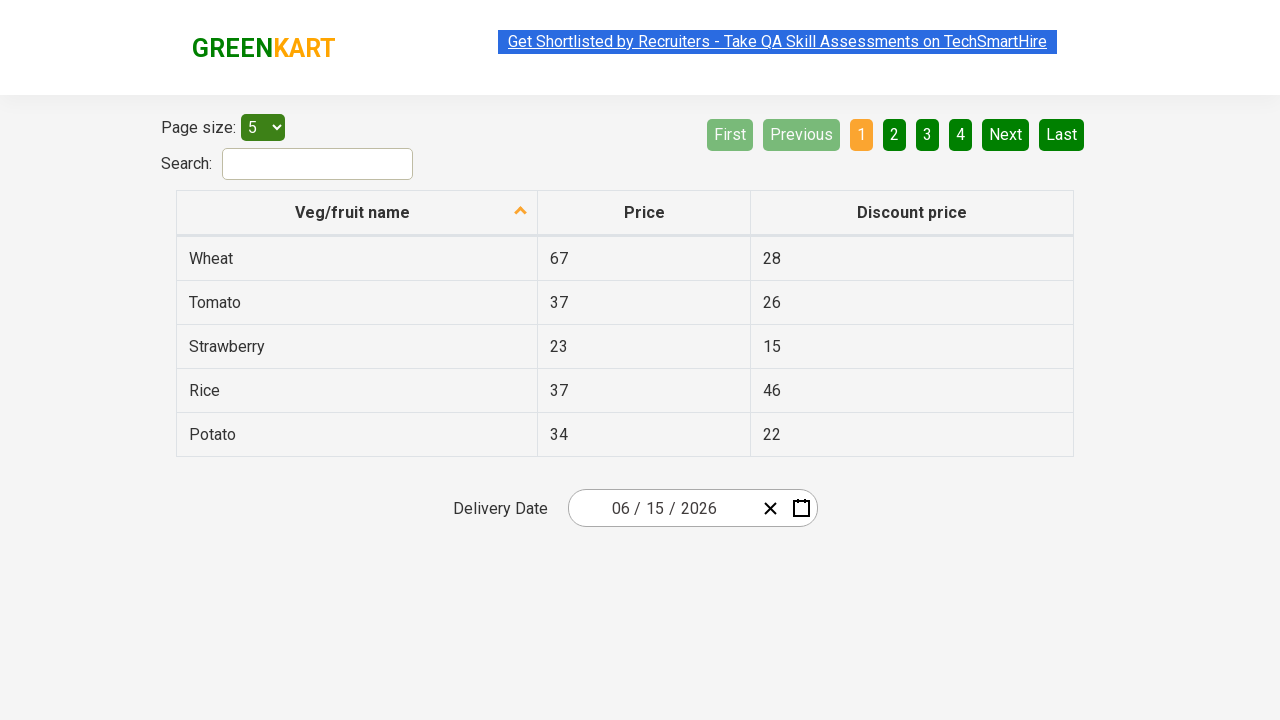

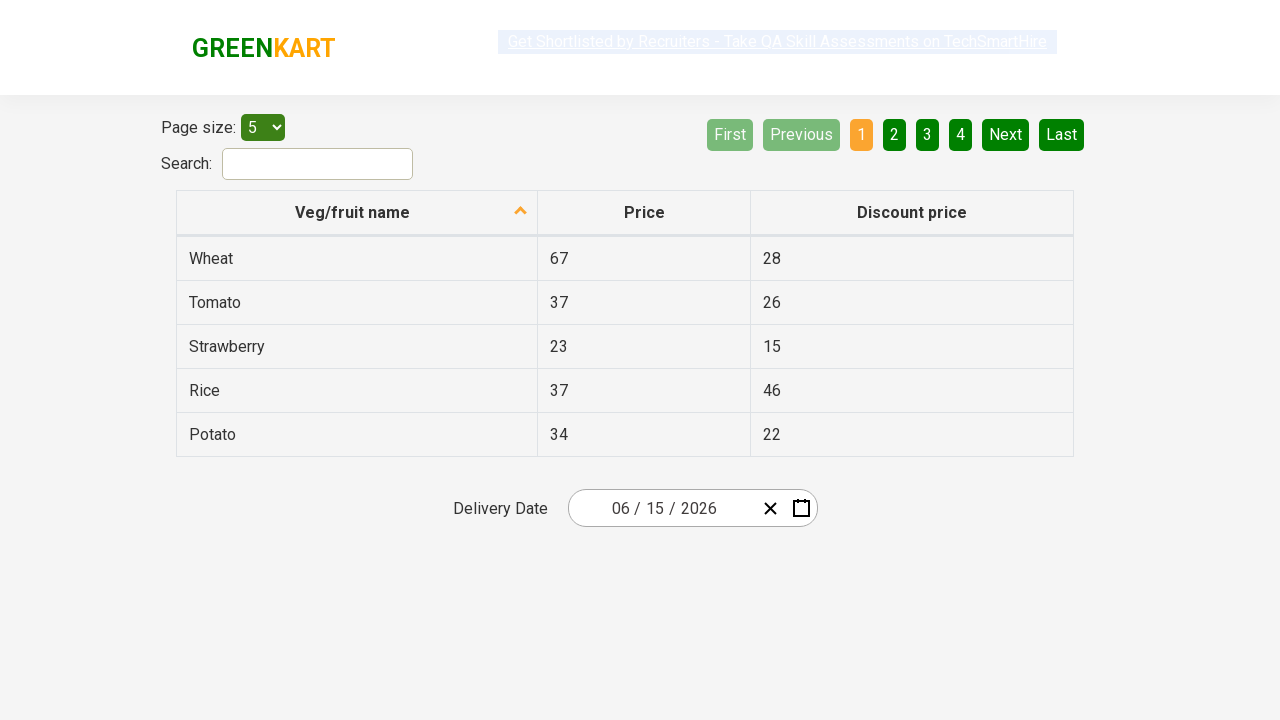